Navigates to the Ultimate QA complicated page and clicks a button element identified by its class containing 'et_pb_button_4'

Starting URL: https://ultimateqa.com/complicated-page/

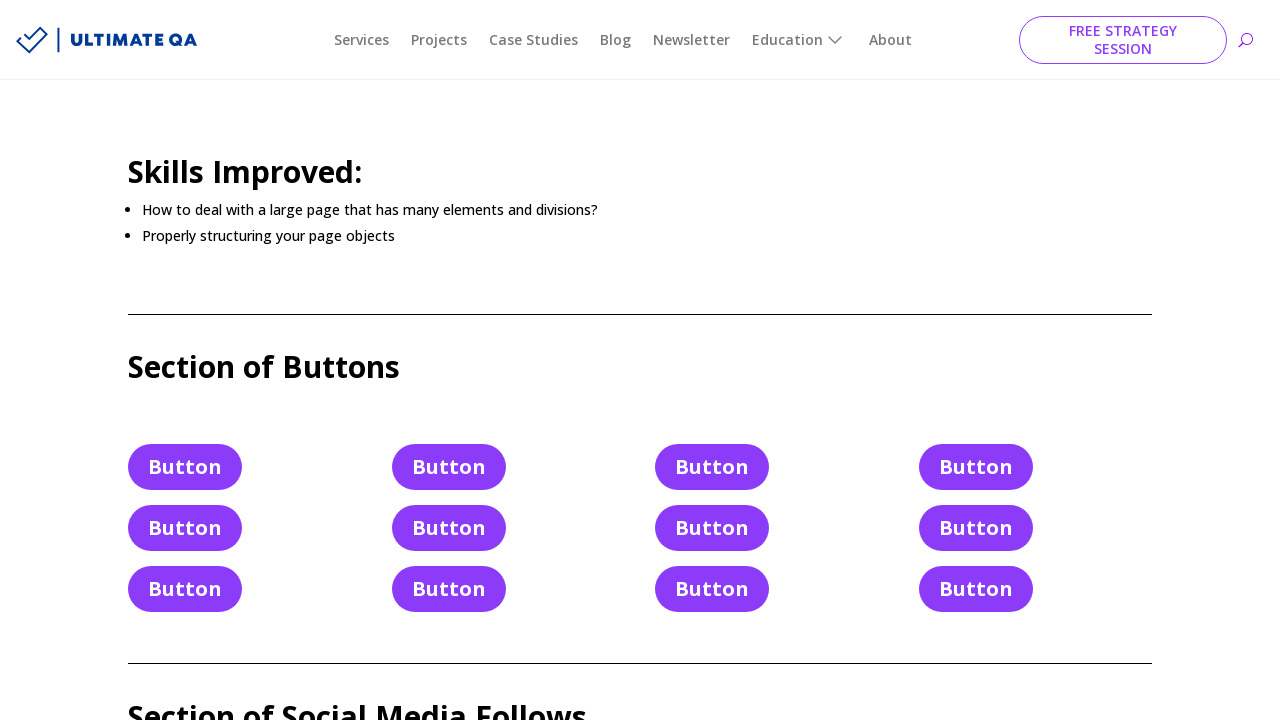

Navigated to Ultimate QA complicated page
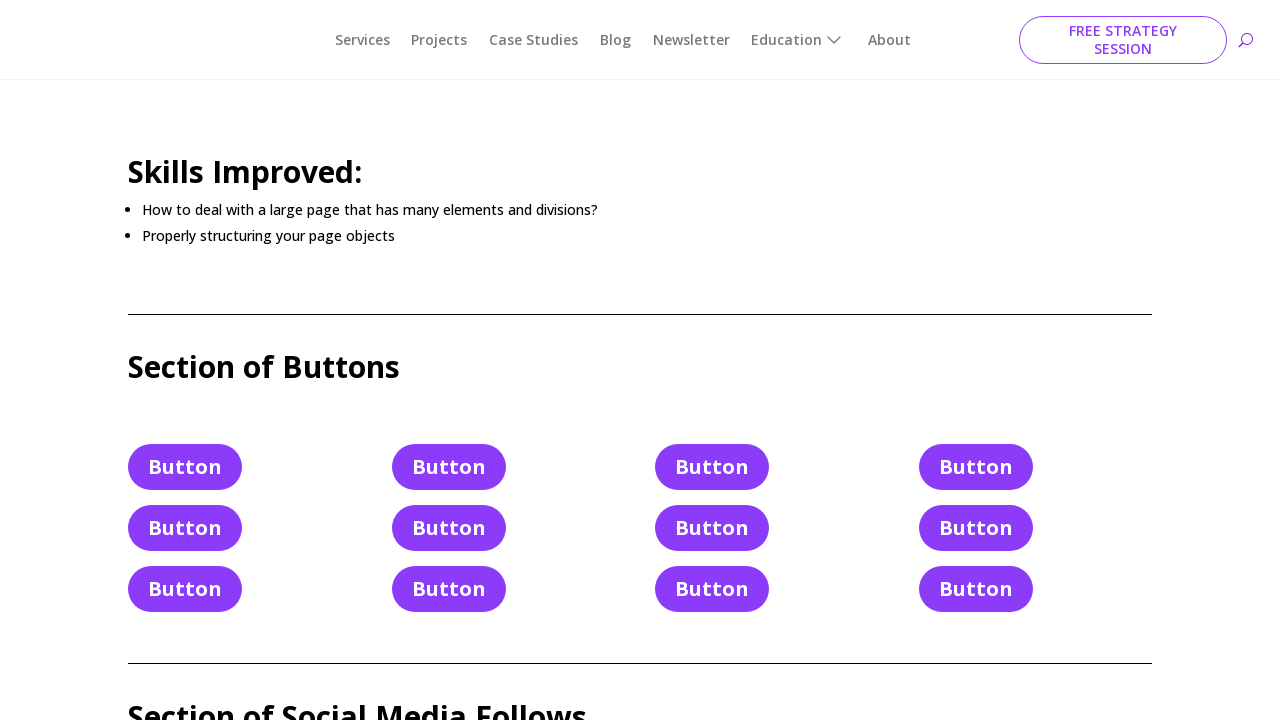

Clicked button element with class containing 'et_pb_button_4' at (449, 528) on a.et_pb_button_4
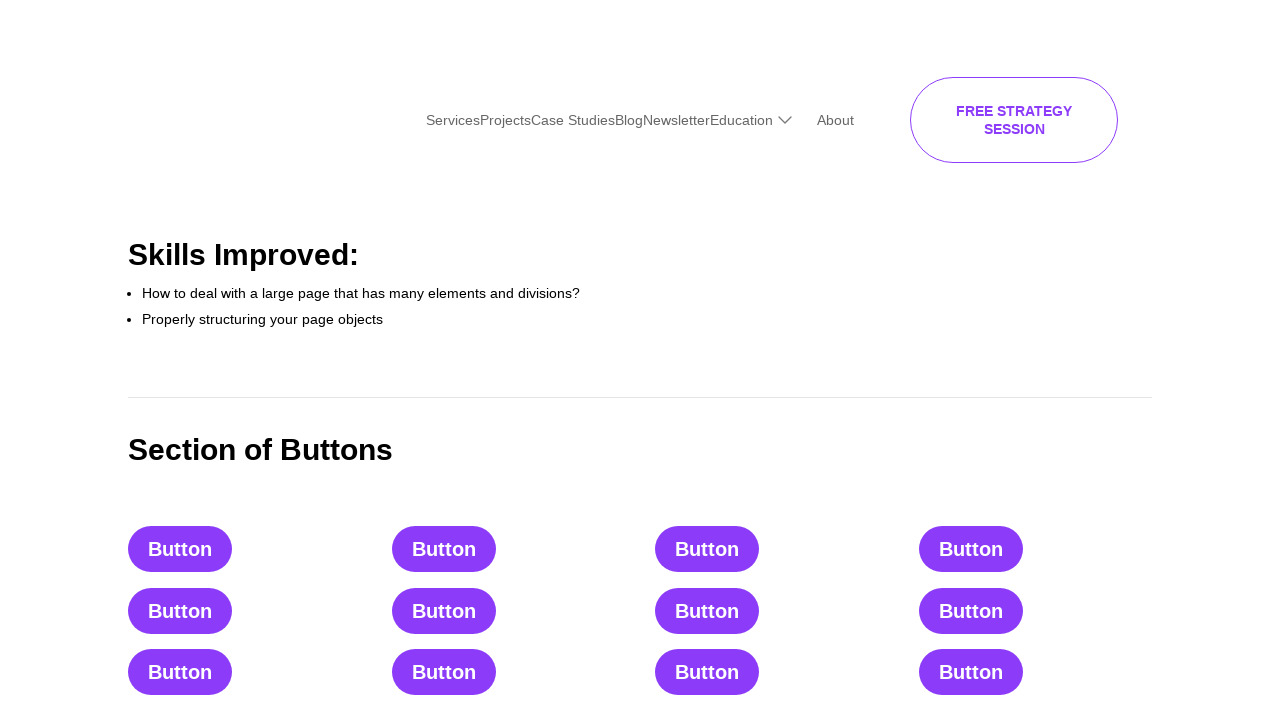

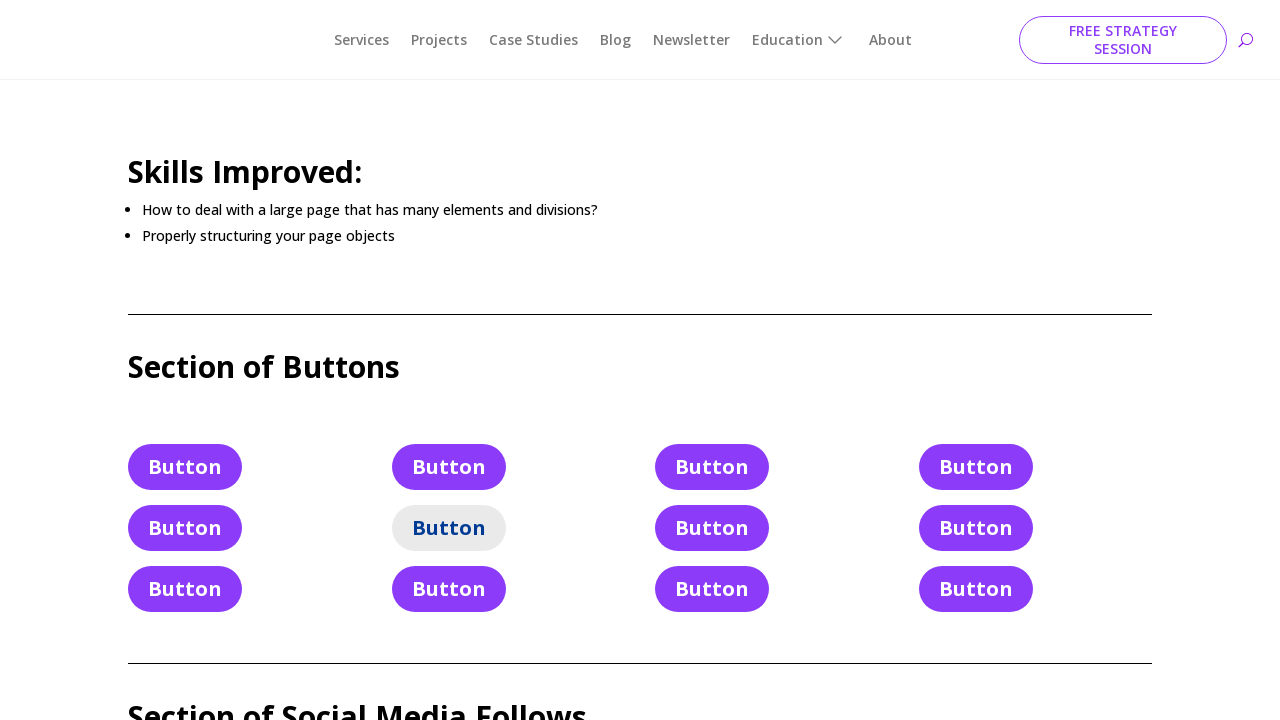